Tests passenger dropdown functionality by opening the passenger selection dropdown, incrementing the adult count to 5 using a loop, and then closing the dropdown

Starting URL: https://rahulshettyacademy.com/dropdownsPractise/

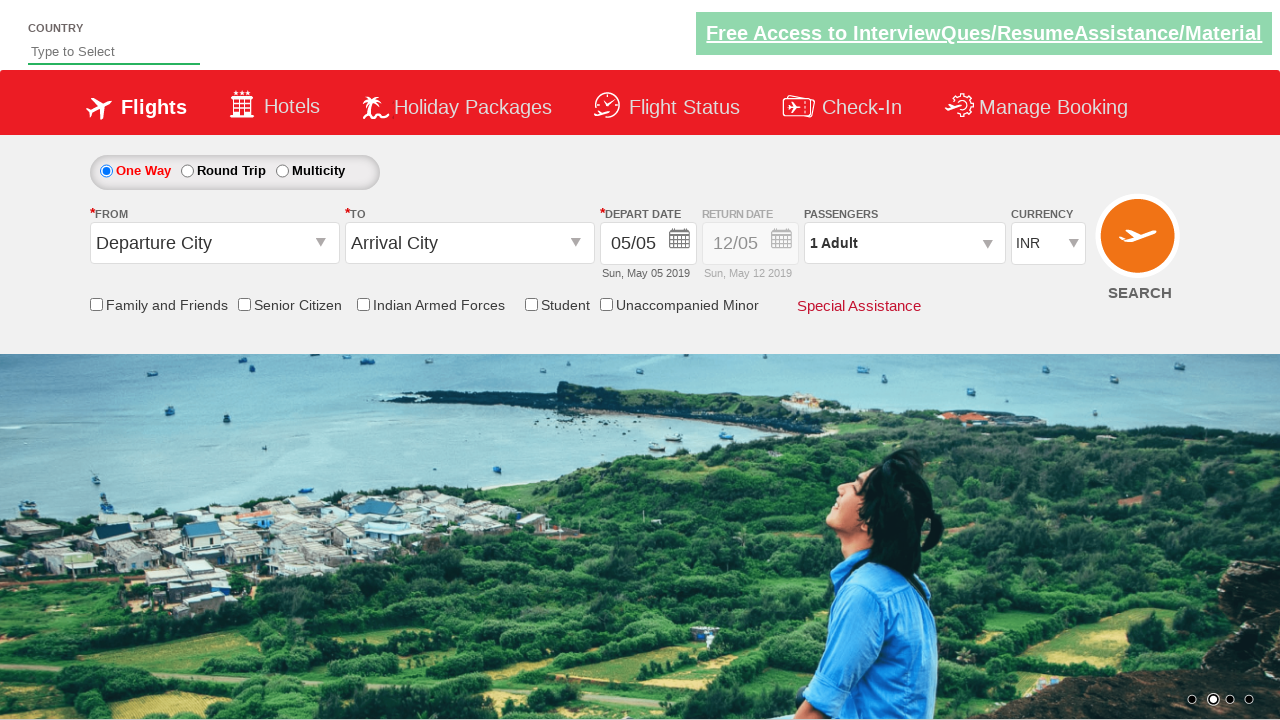

Clicked on passenger info dropdown to open it at (904, 243) on #divpaxinfo
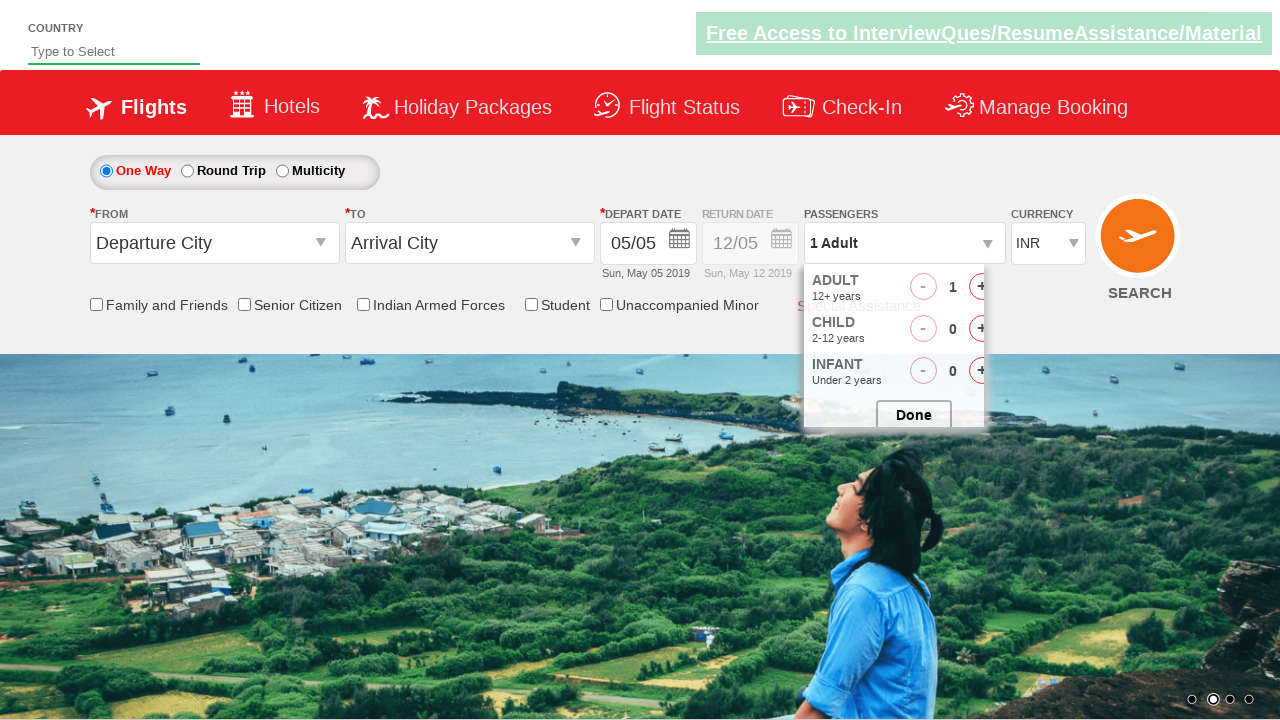

Waited for dropdown to be visible
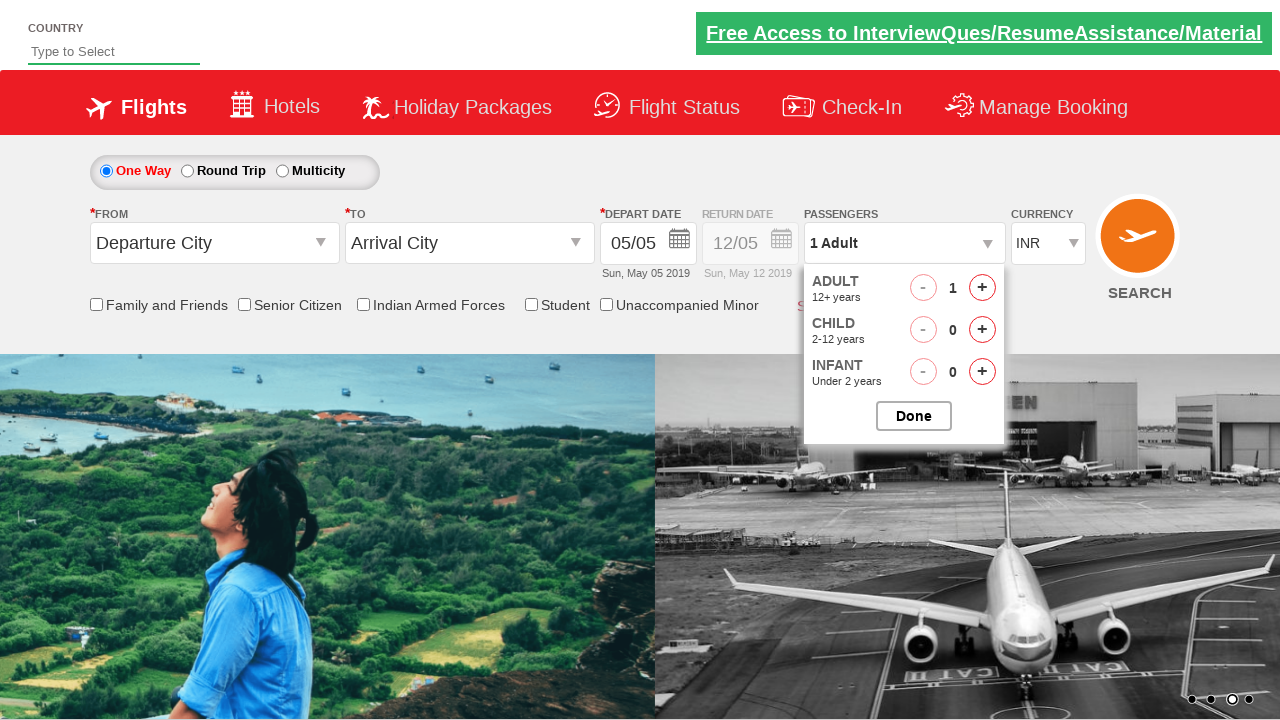

Incremented adult count (iteration 1 of 4) at (982, 288) on #hrefIncAdt
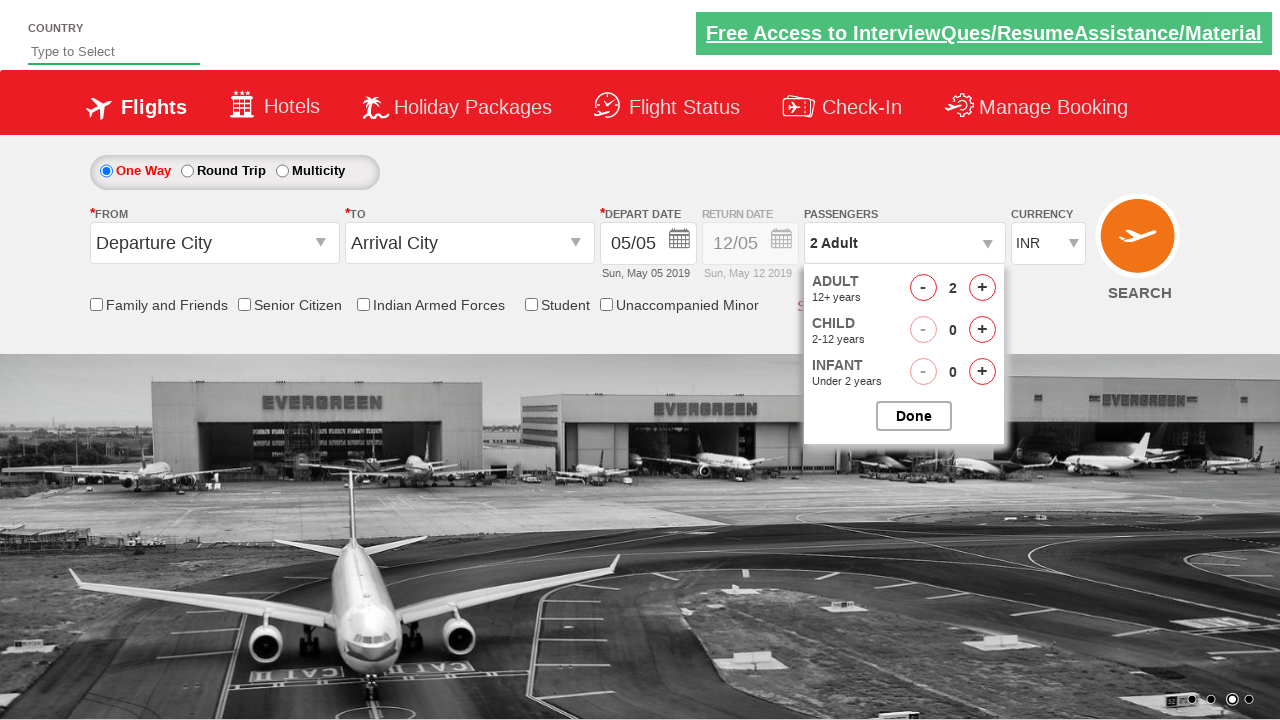

Incremented adult count (iteration 2 of 4) at (982, 288) on #hrefIncAdt
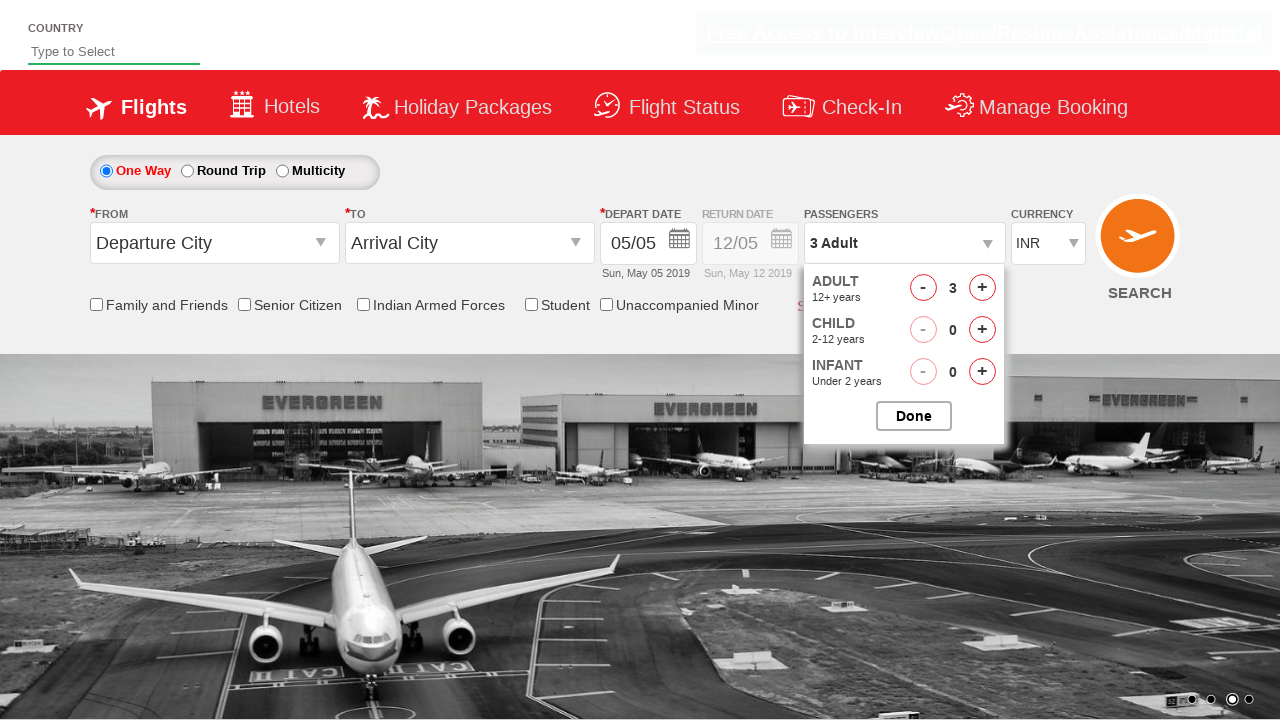

Incremented adult count (iteration 3 of 4) at (982, 288) on #hrefIncAdt
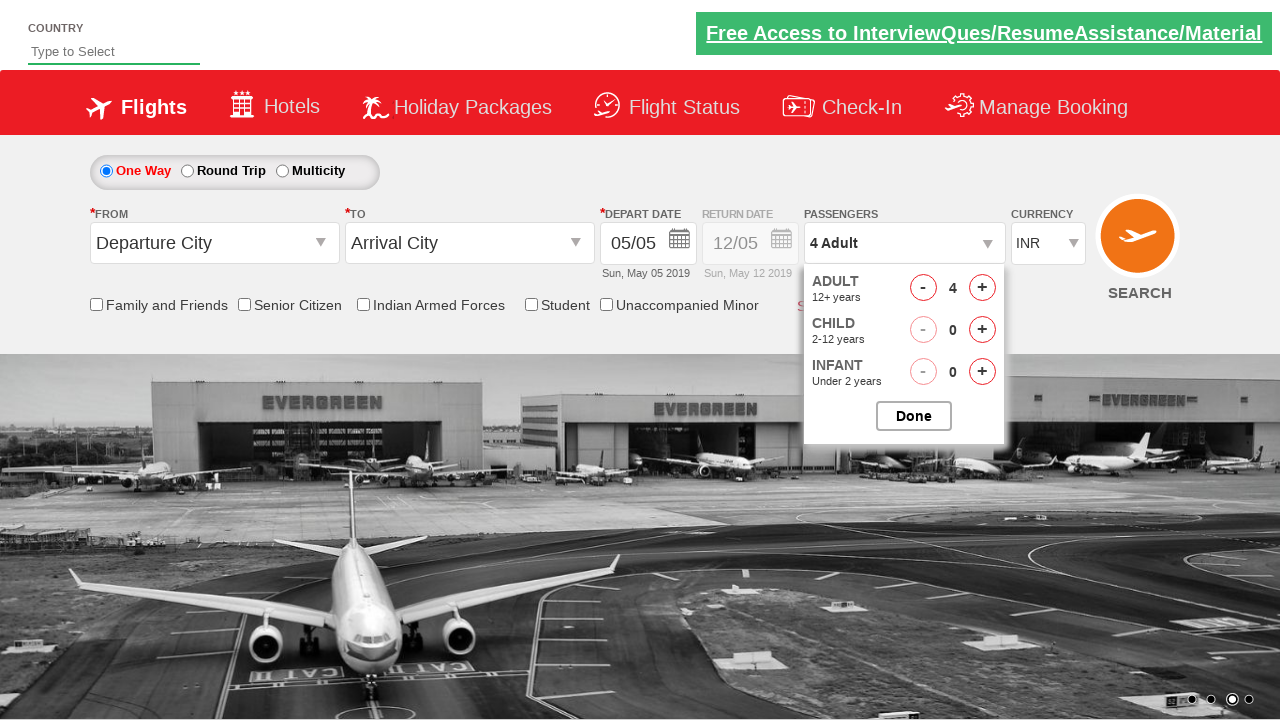

Incremented adult count (iteration 4 of 4) at (982, 288) on #hrefIncAdt
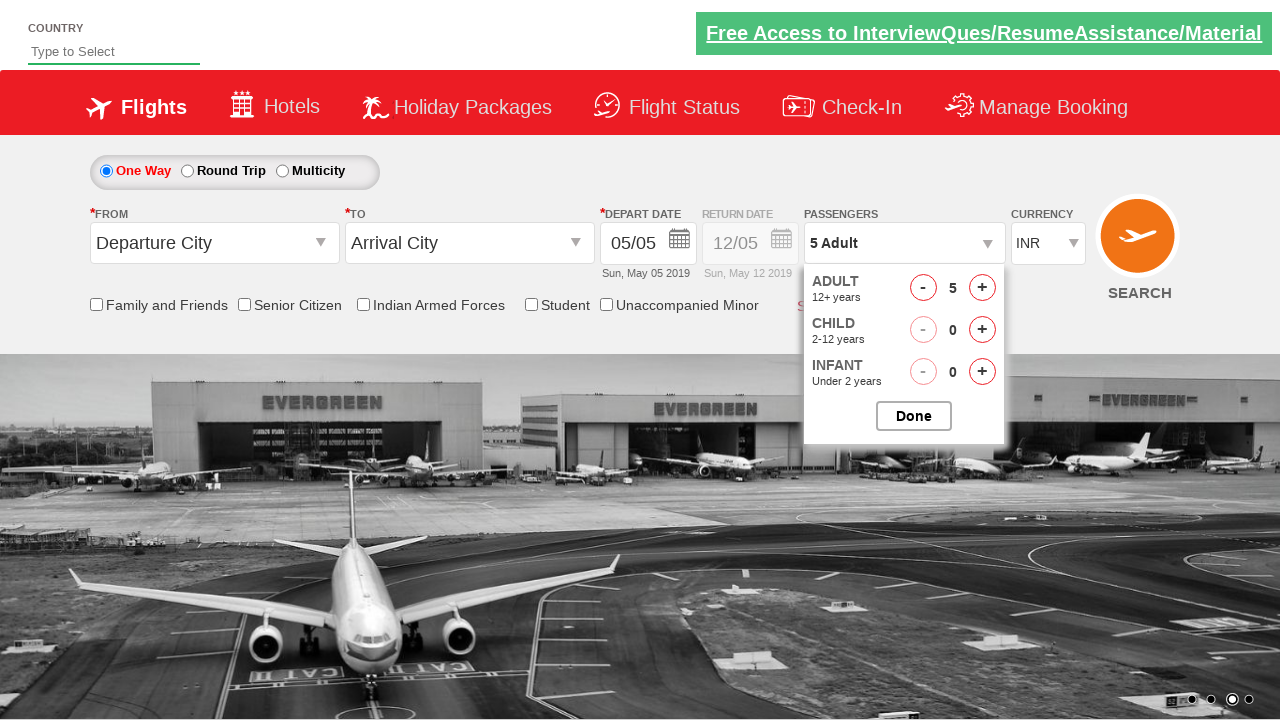

Closed the passenger options dropdown at (914, 416) on #btnclosepaxoption
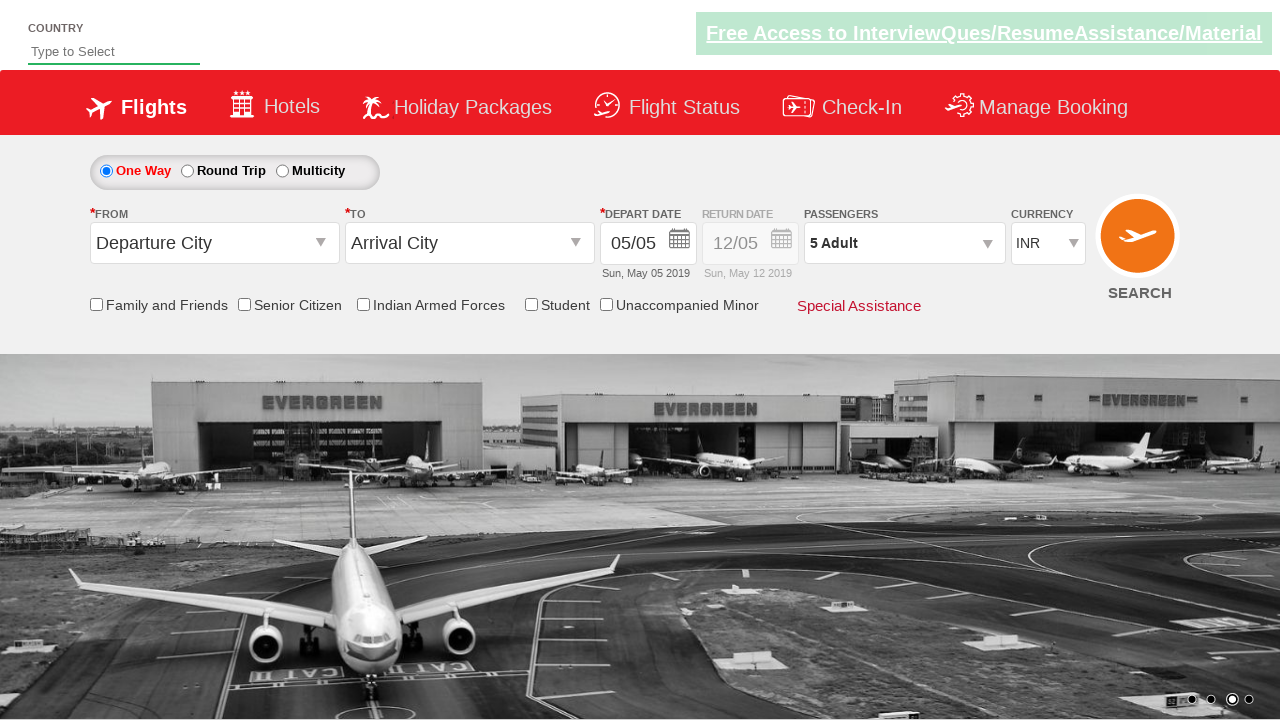

Verified passenger info dropdown element is visible
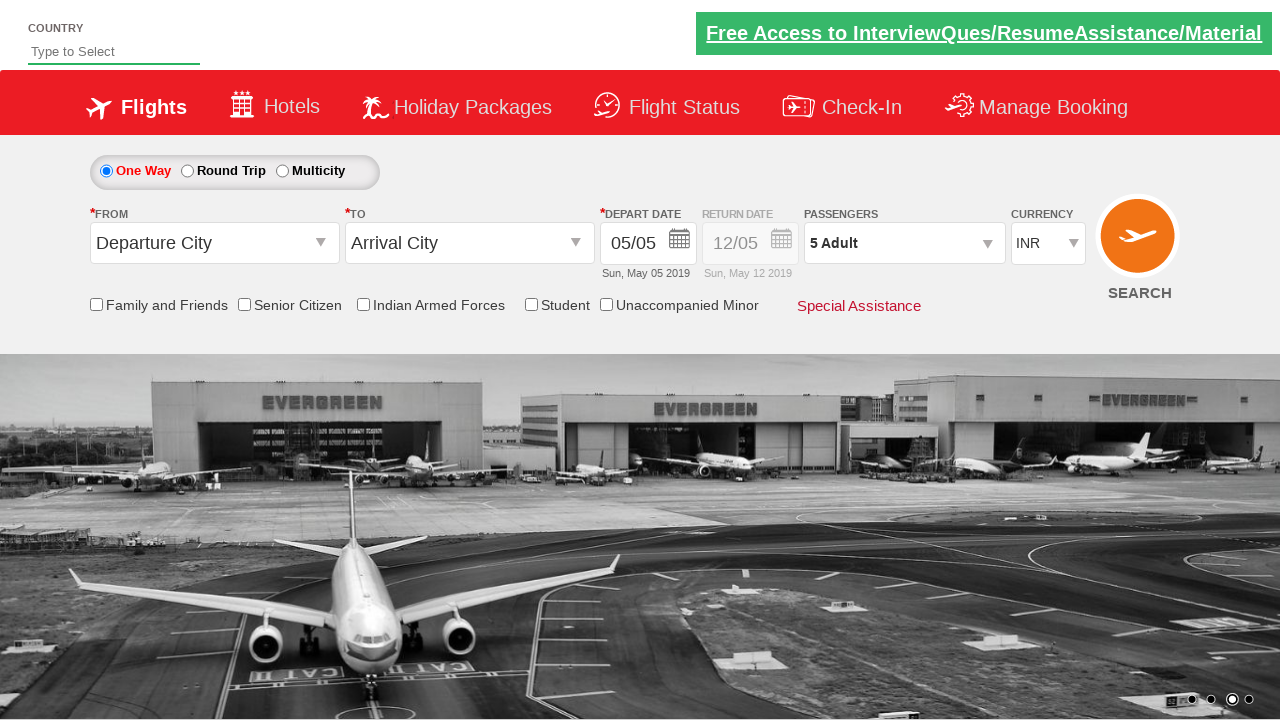

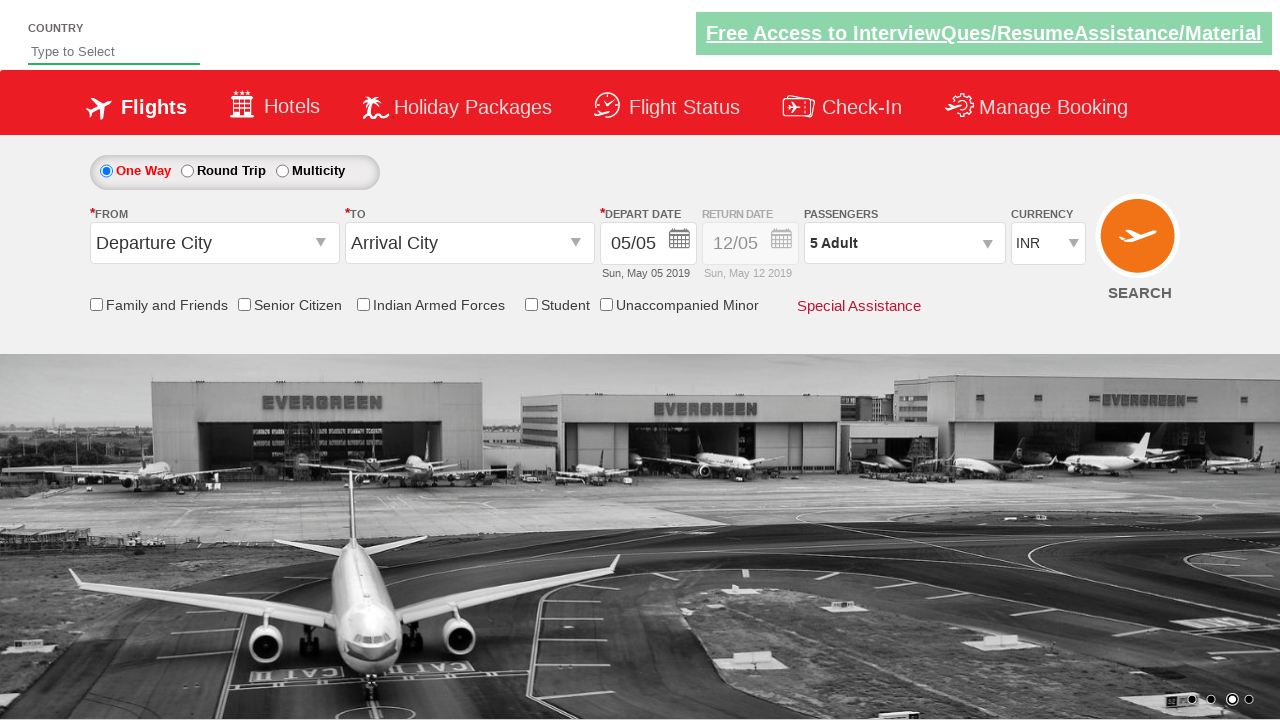